Navigates to the Oxylabs sandbox products page and verifies that product cards are displayed on the page.

Starting URL: https://sandbox.oxylabs.io/products

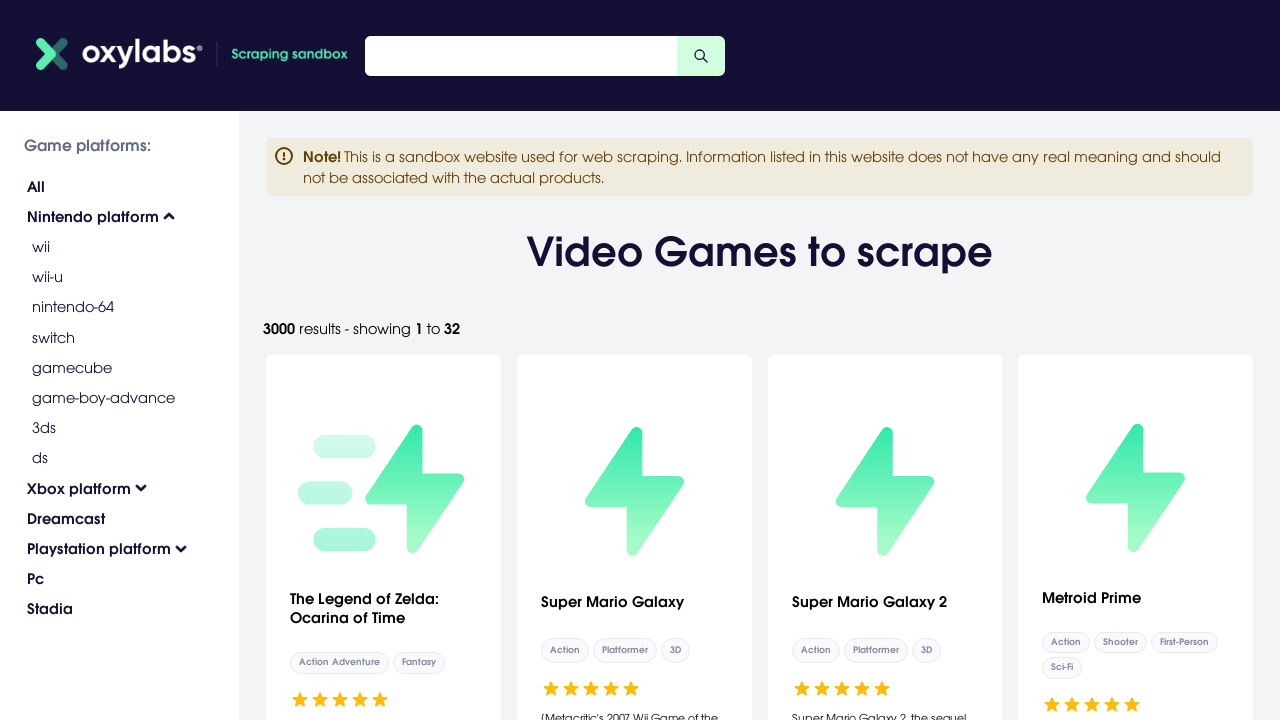

Navigated to Oxylabs sandbox products page
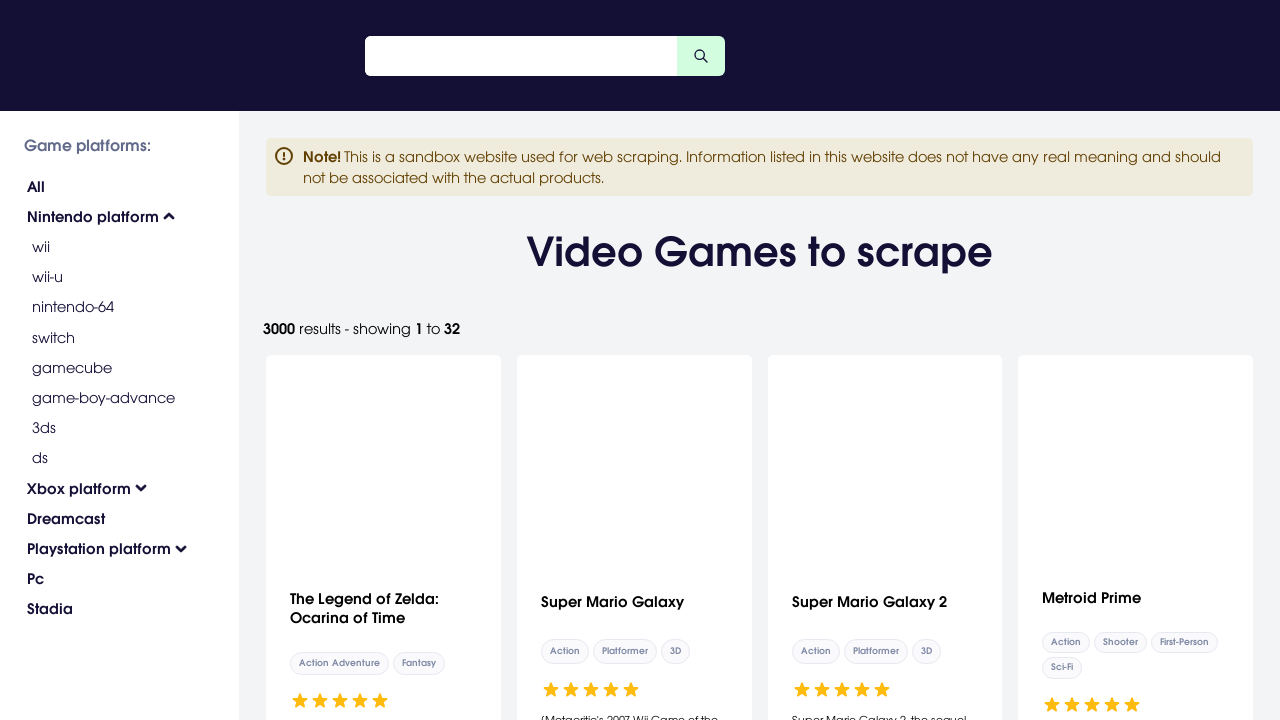

Product cards loaded on the page
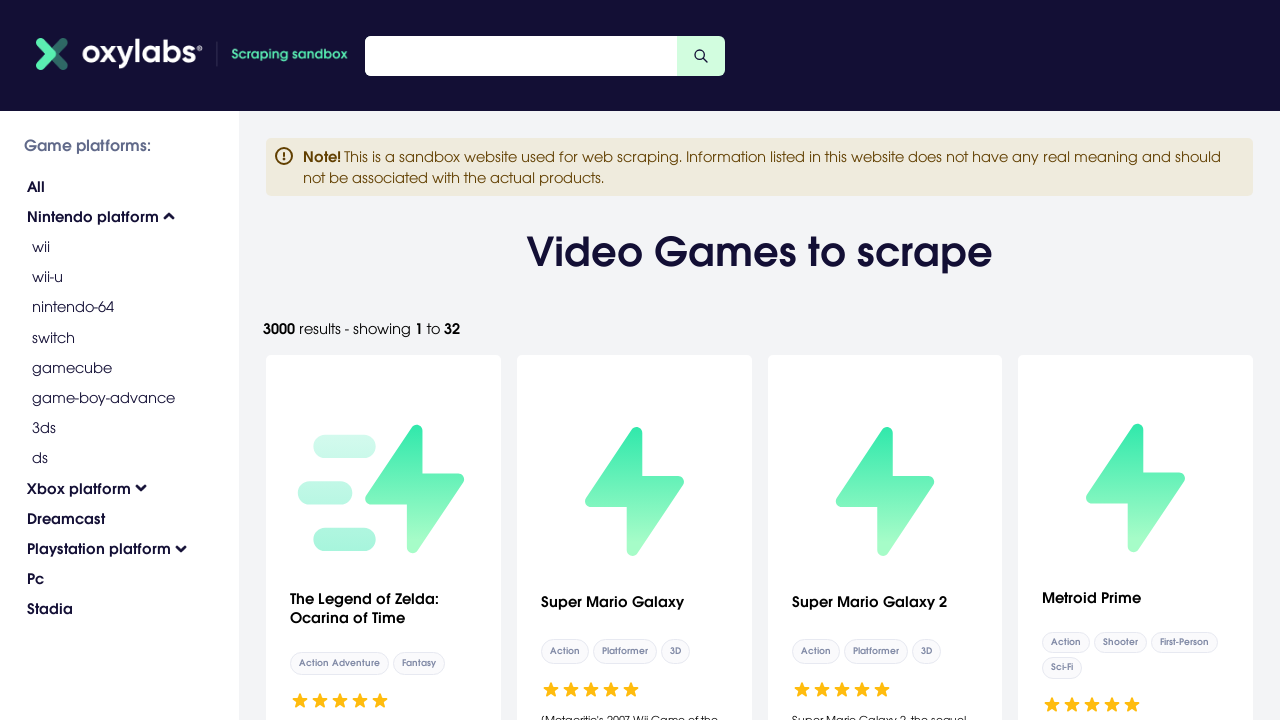

Product card titles verified to be present
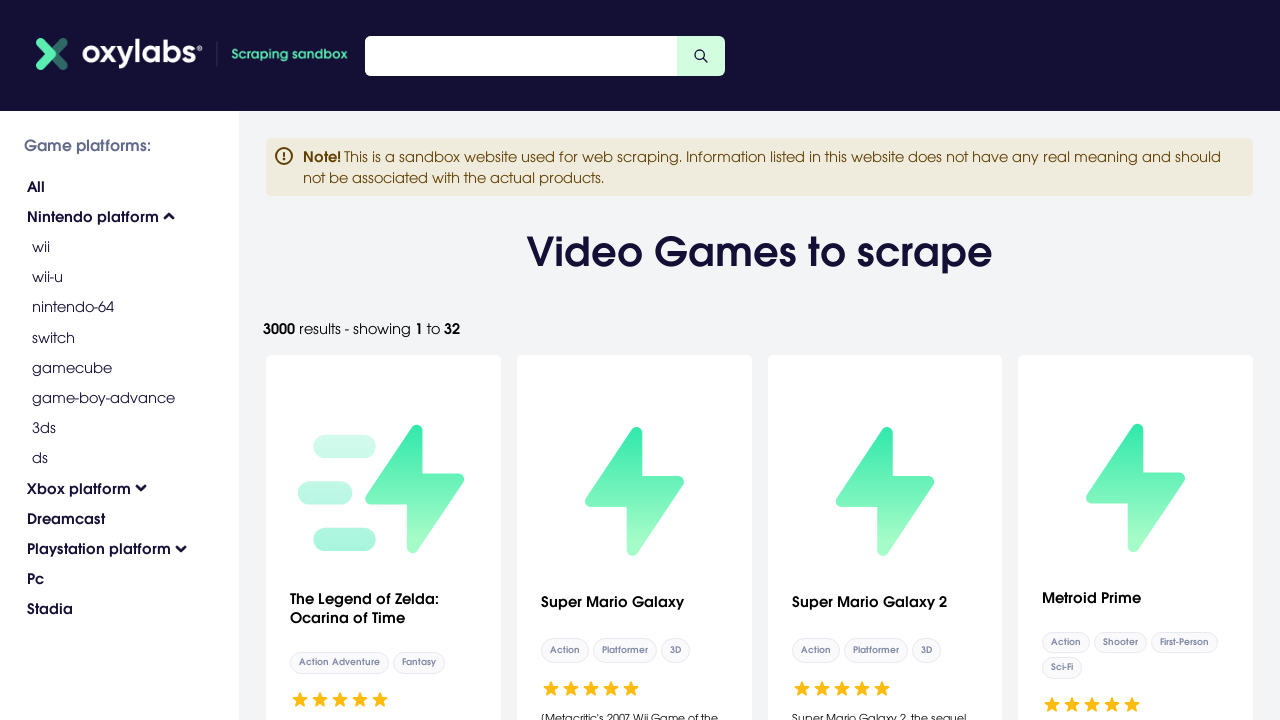

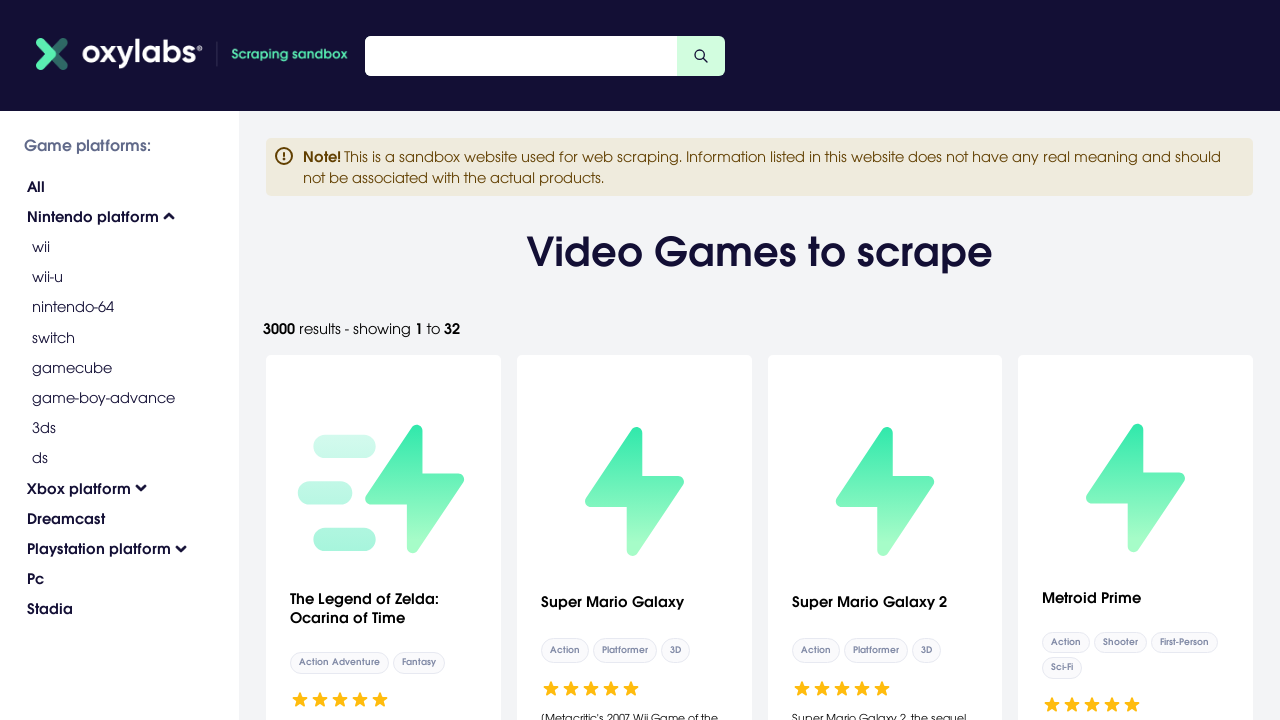